Demonstrates various Playwright locator strategies by clicking elements on the LetCode test page using text-based selectors, then navigating to a product page.

Starting URL: https://letcode.in/test

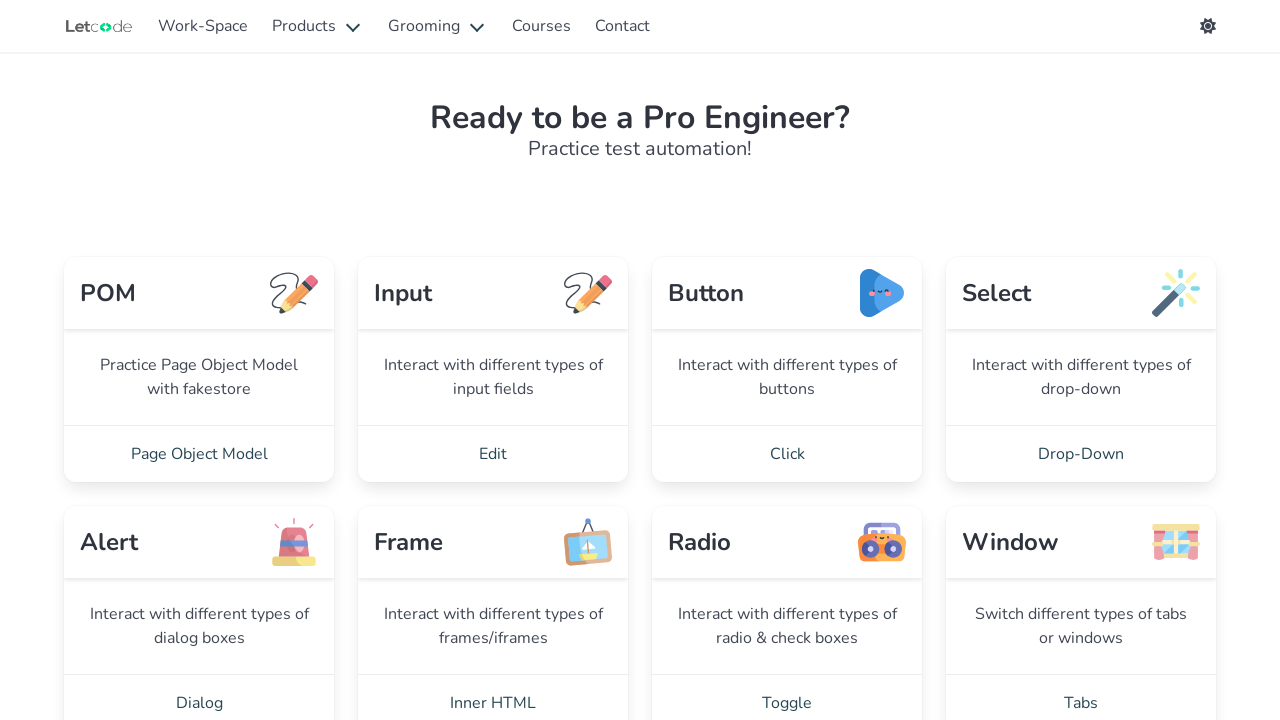

Clicked element using exact text selector 'Click' at (787, 454) on text='Click'
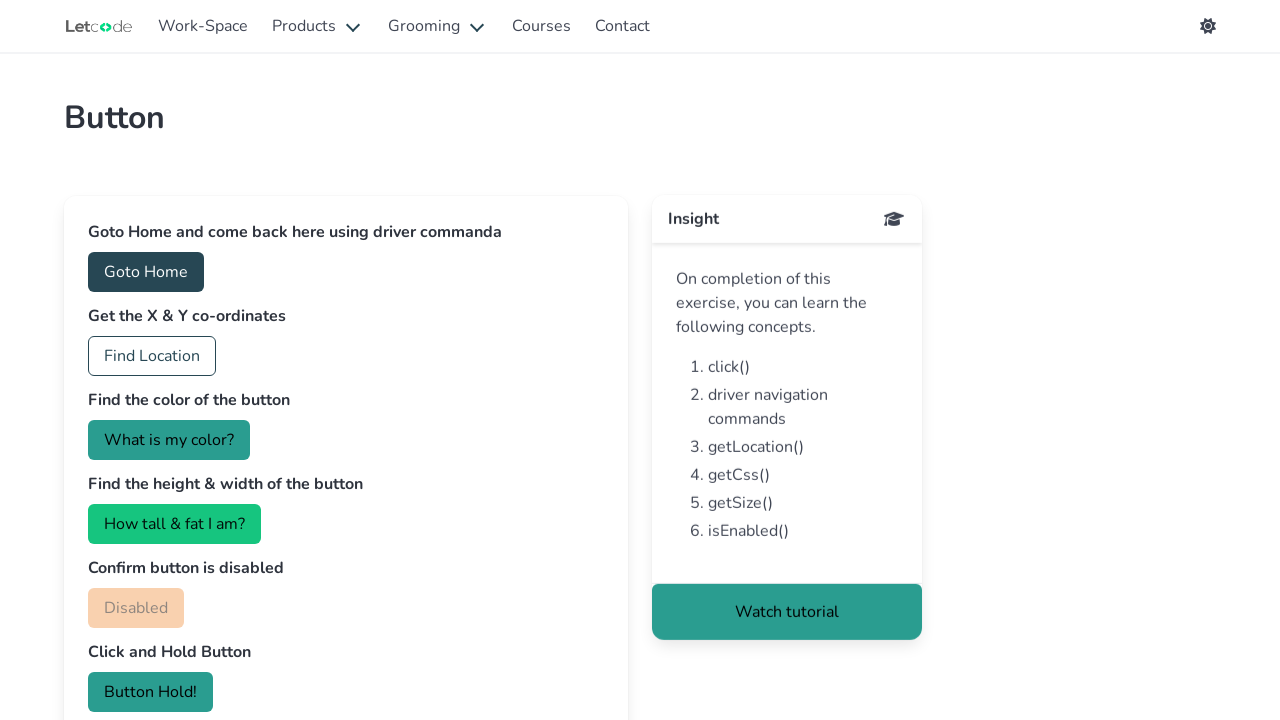

Clicked element using partial text selector 'Click' at (346, 652) on text=Click
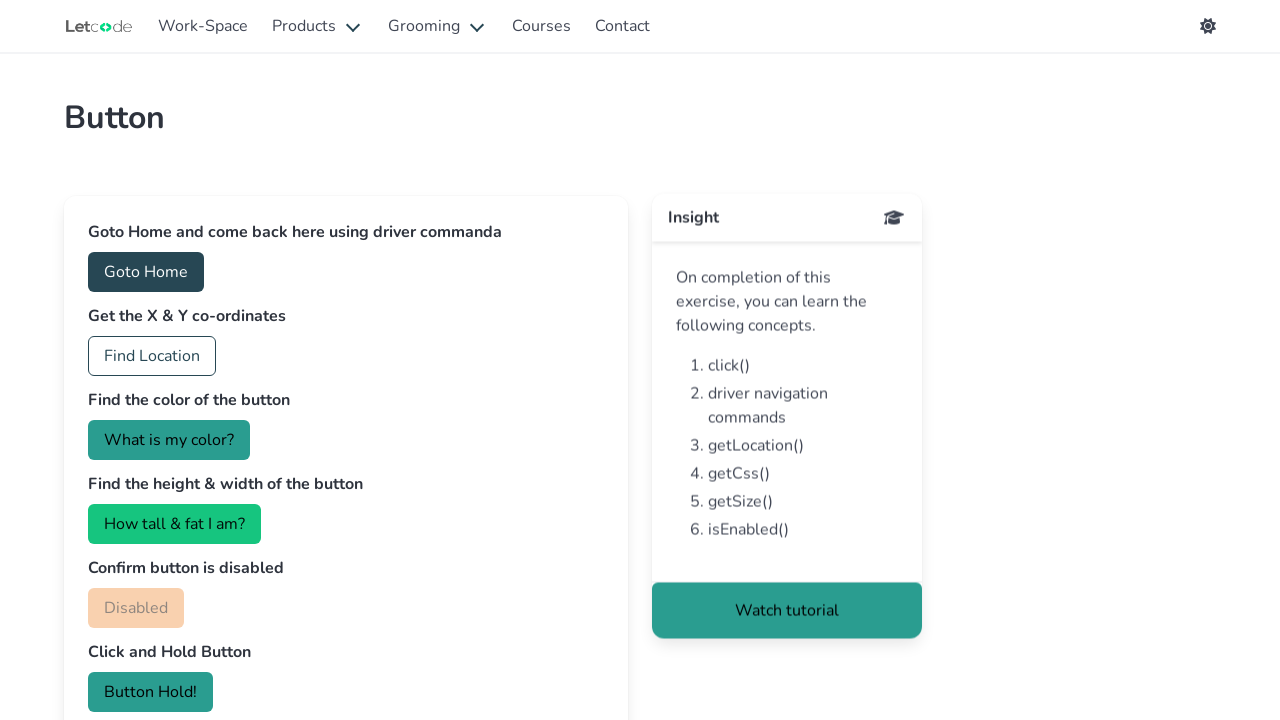

Clicked 'Goto Home' button using has-text locator at (146, 272) on button:has-text('Goto Home')
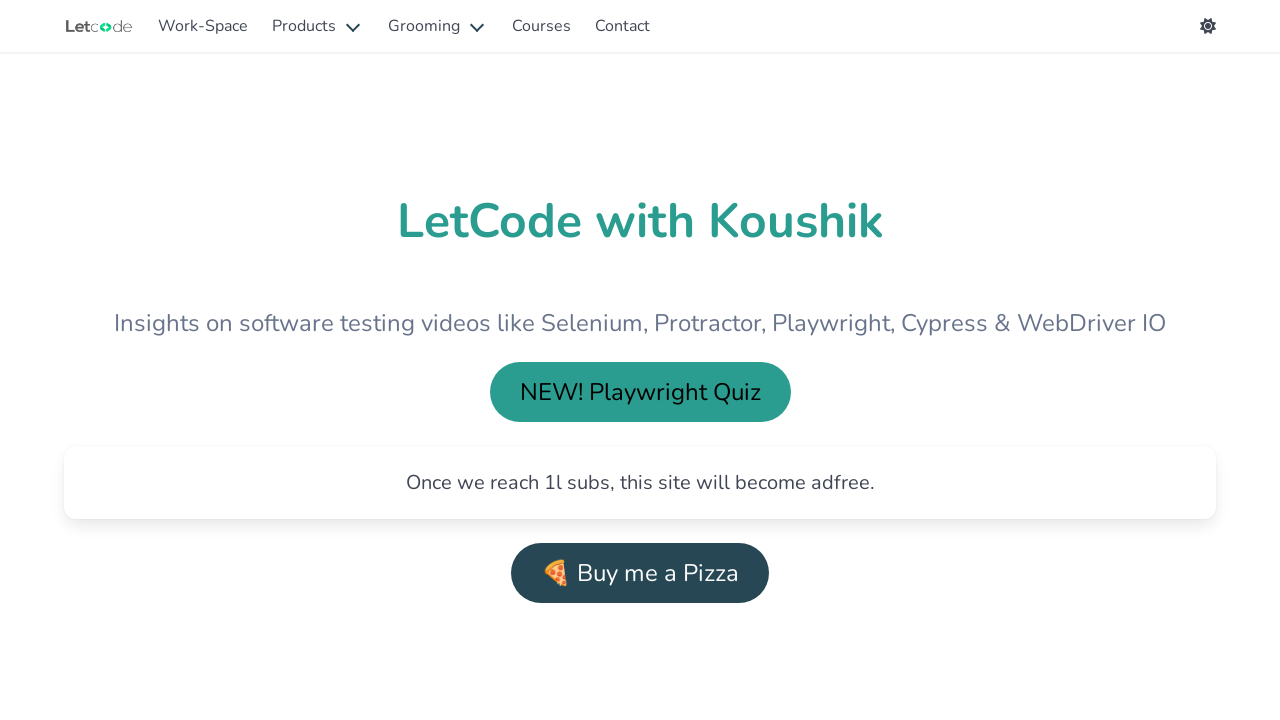

Clicked Product link in navigation menu at (318, 26) on nav :text('Product')
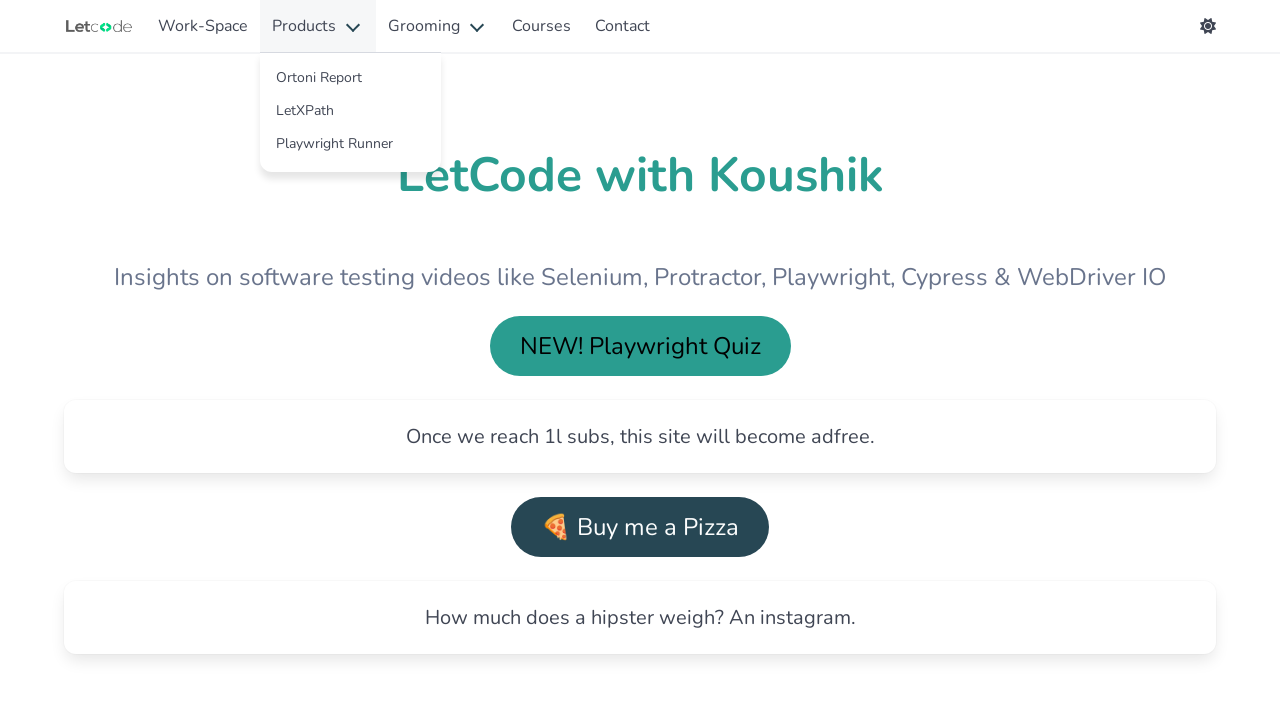

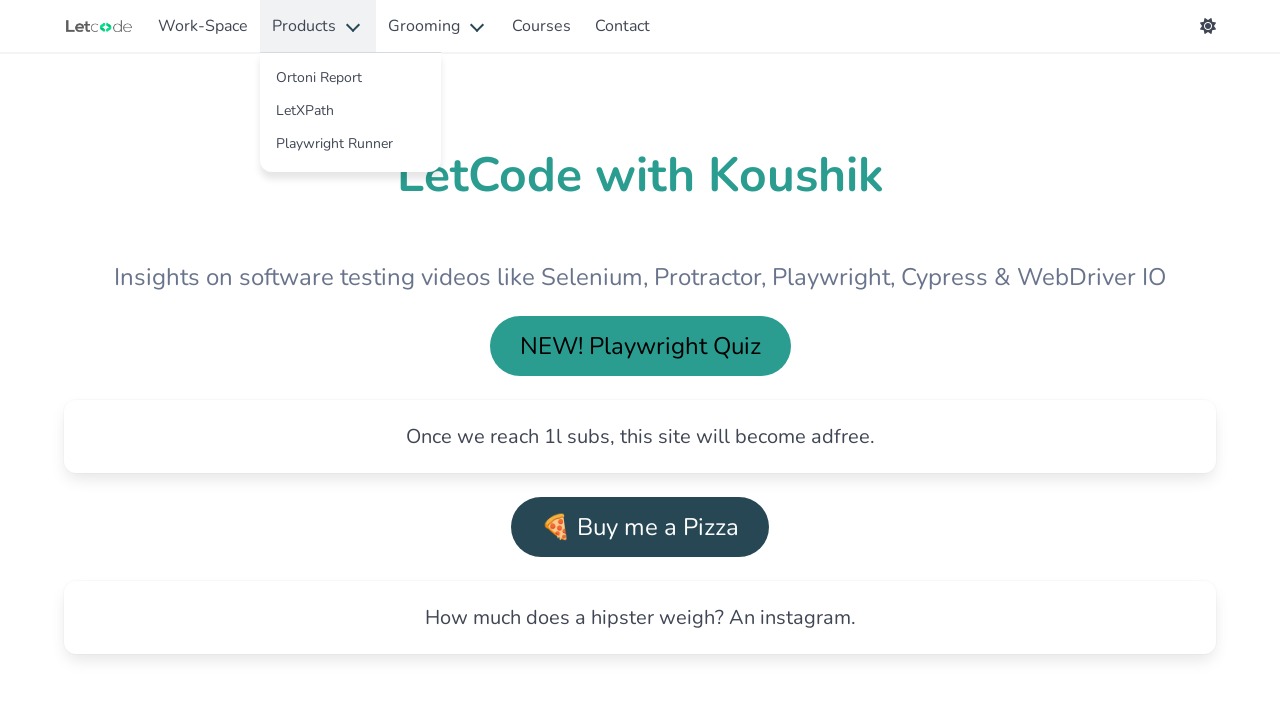